Navigates to a practice page with a data table and verifies the table structure by checking for rows and columns

Starting URL: https://selectorshub.com/xpath-practice-page/

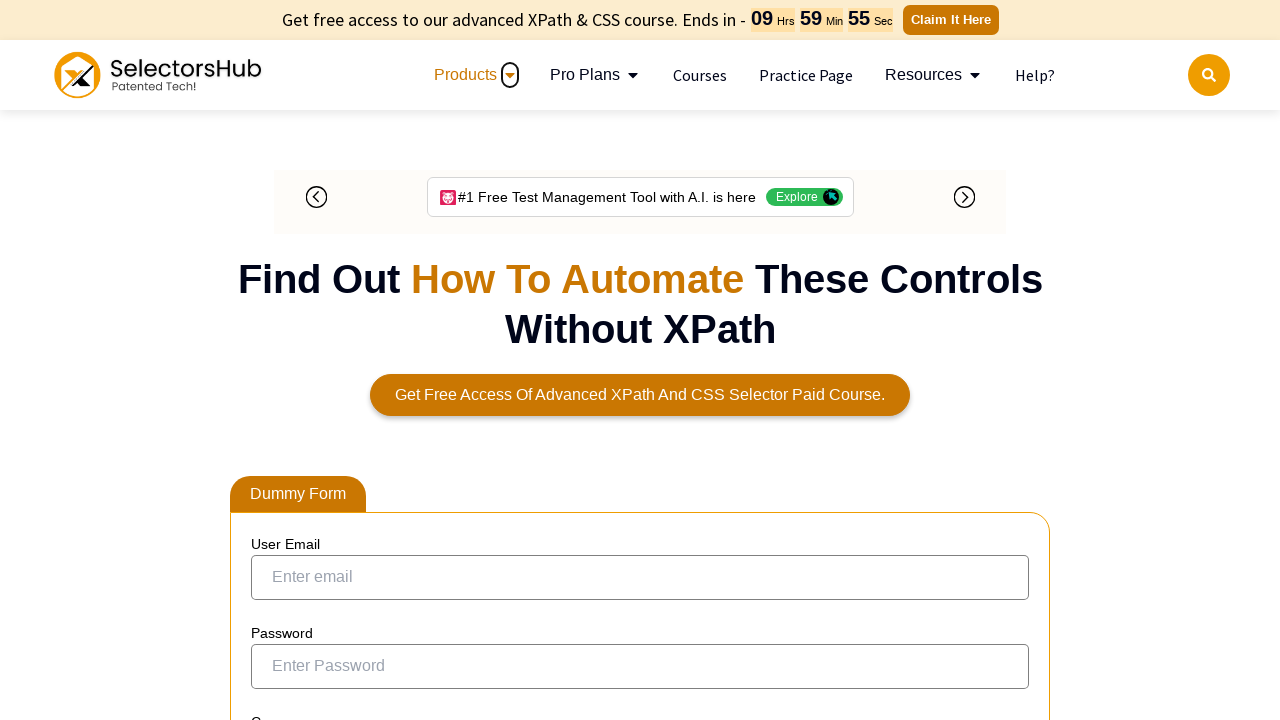

Waited for table#tablepress-1 to be present on the page
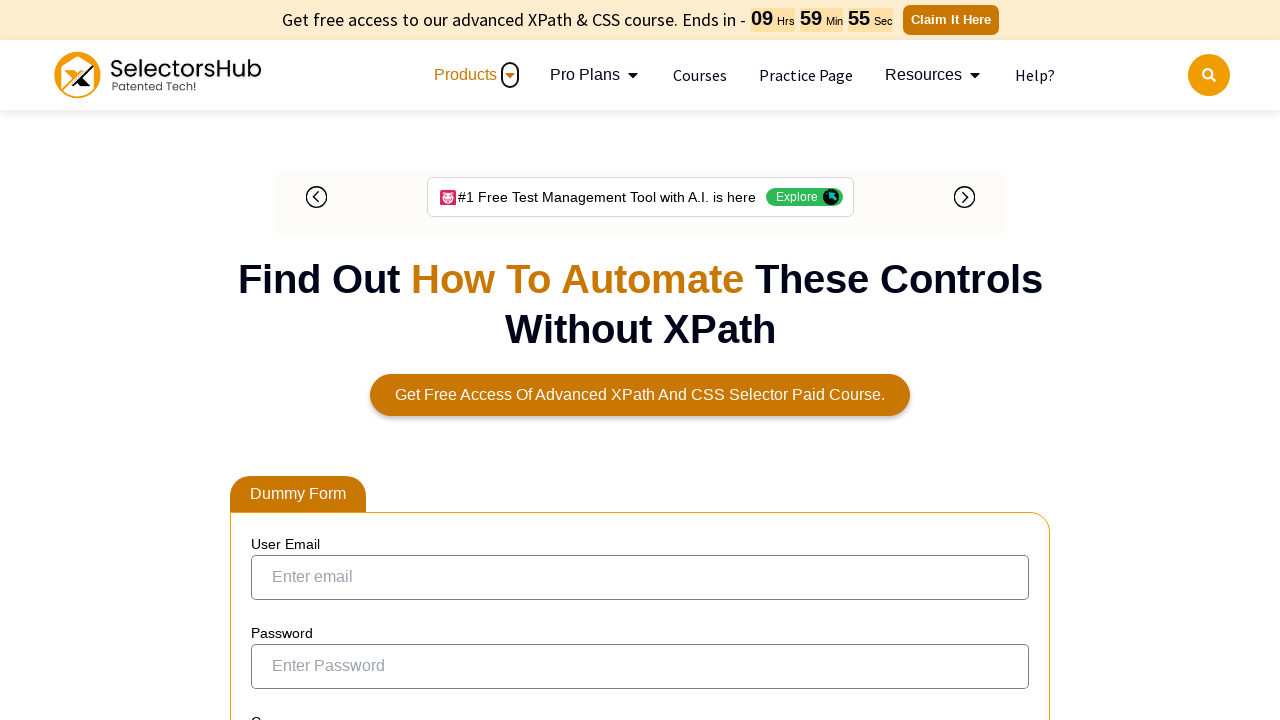

Verified table rows are present in the data table
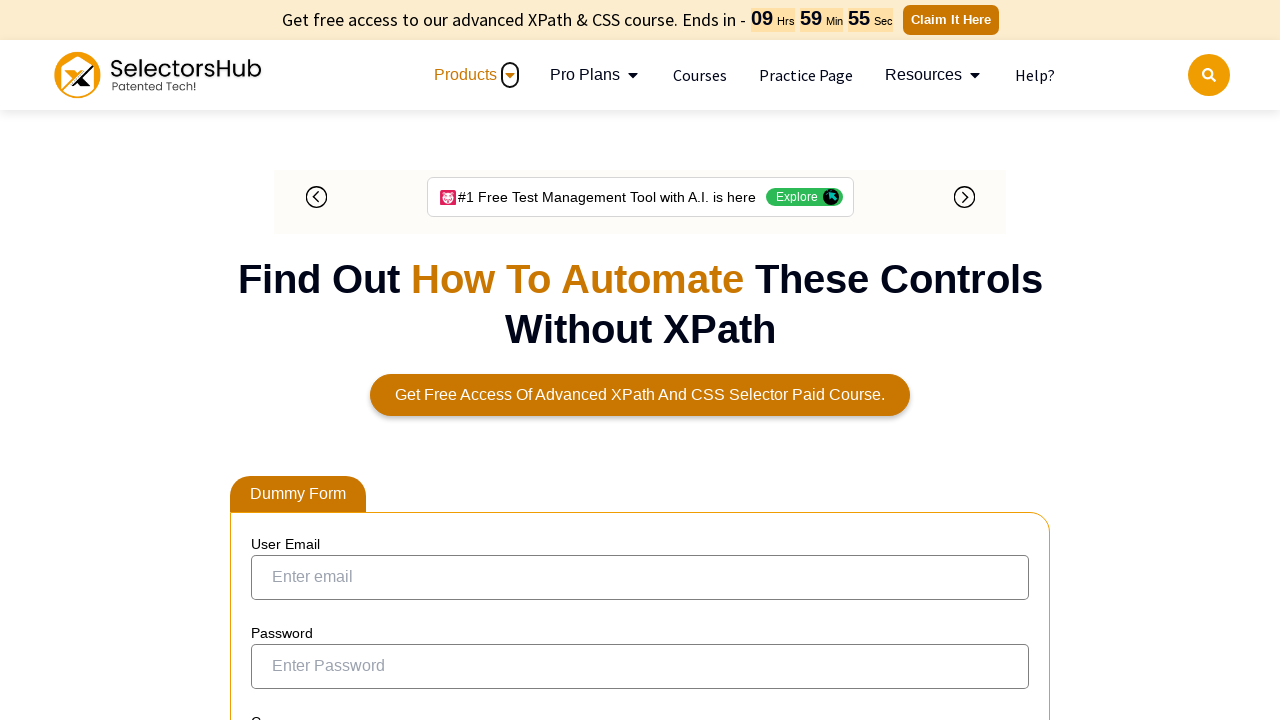

Verified table headers are present in the data table
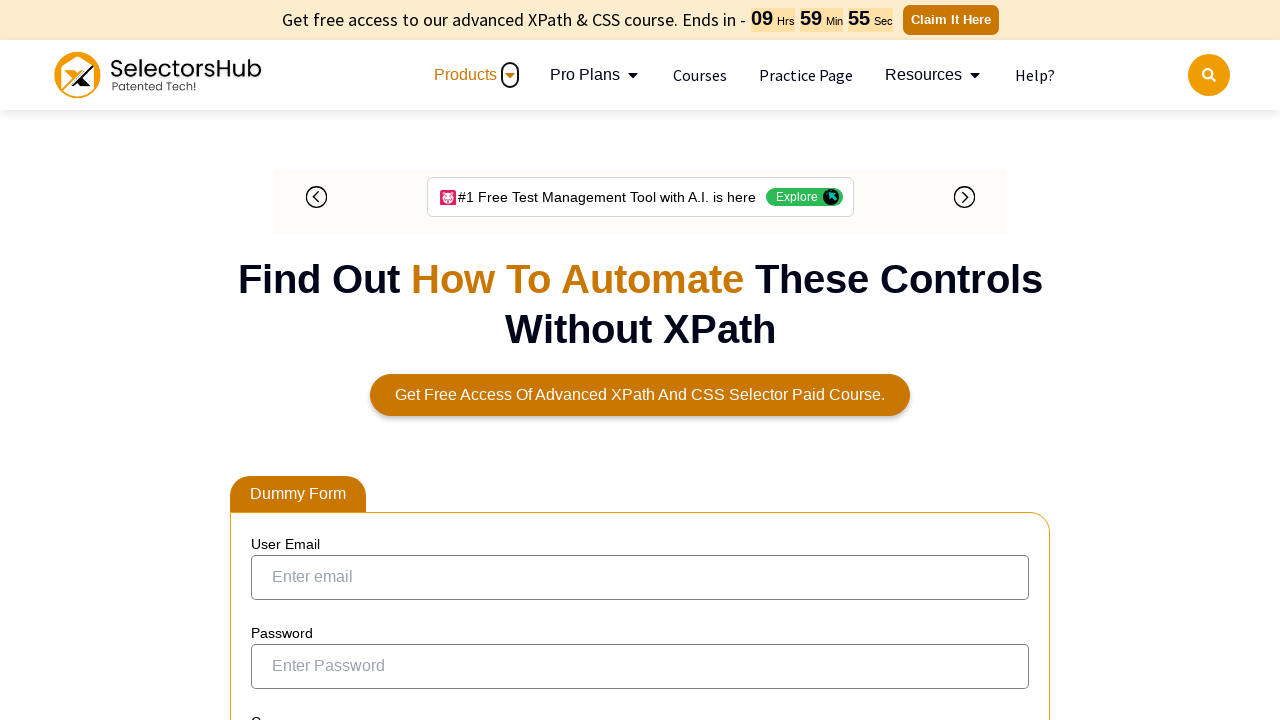

Verified table data cells exist in the data table
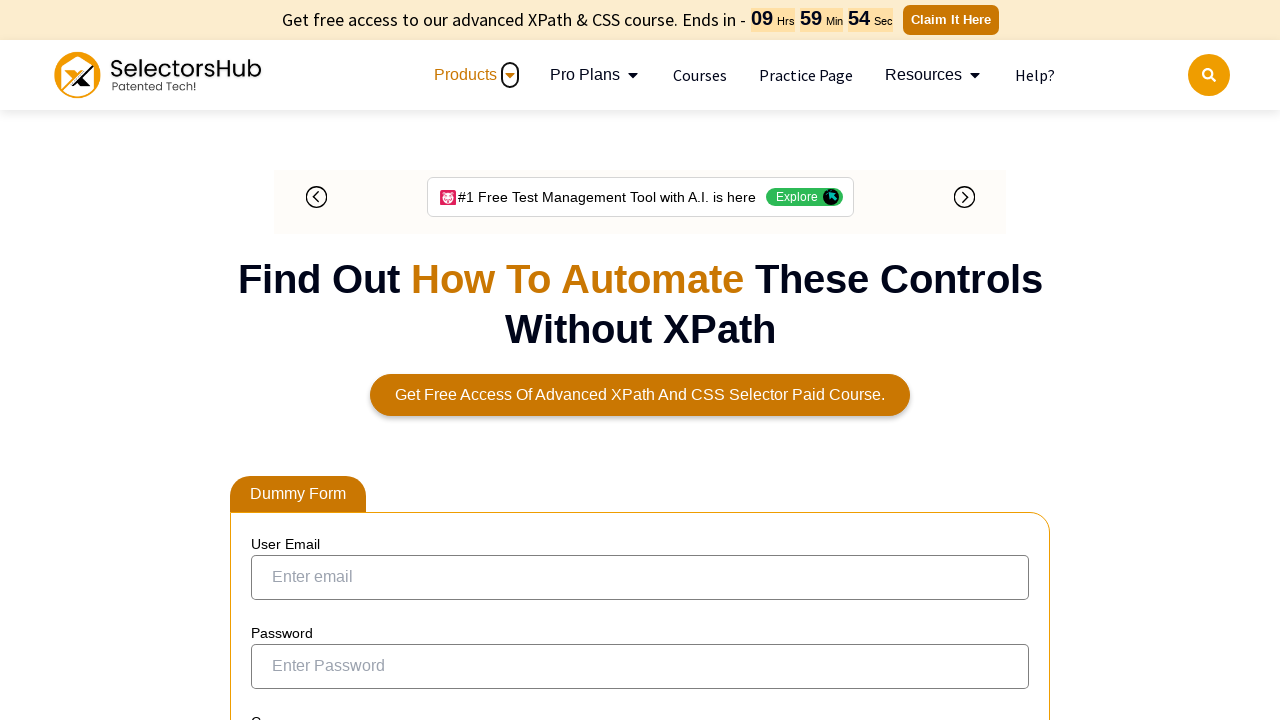

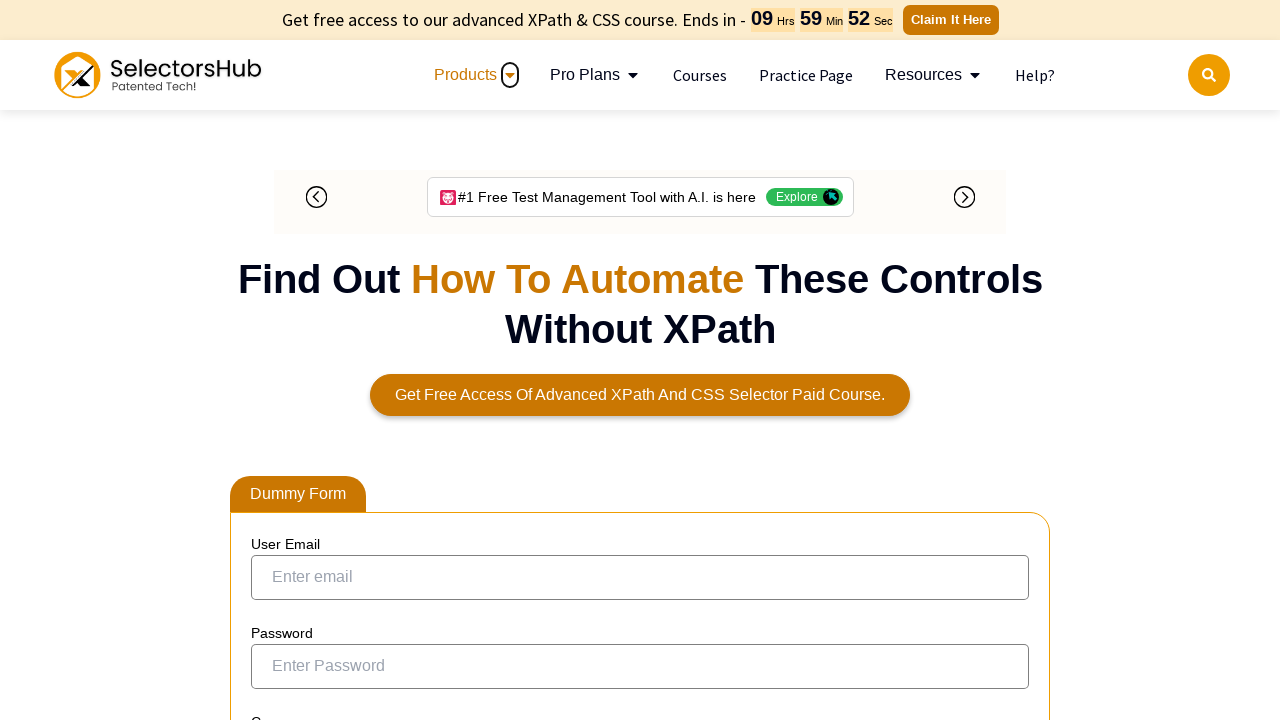